Navigates to a practice automation page and verifies that links are present by checking their href attributes

Starting URL: https://rahulshettyacademy.com/AutomationPractice/

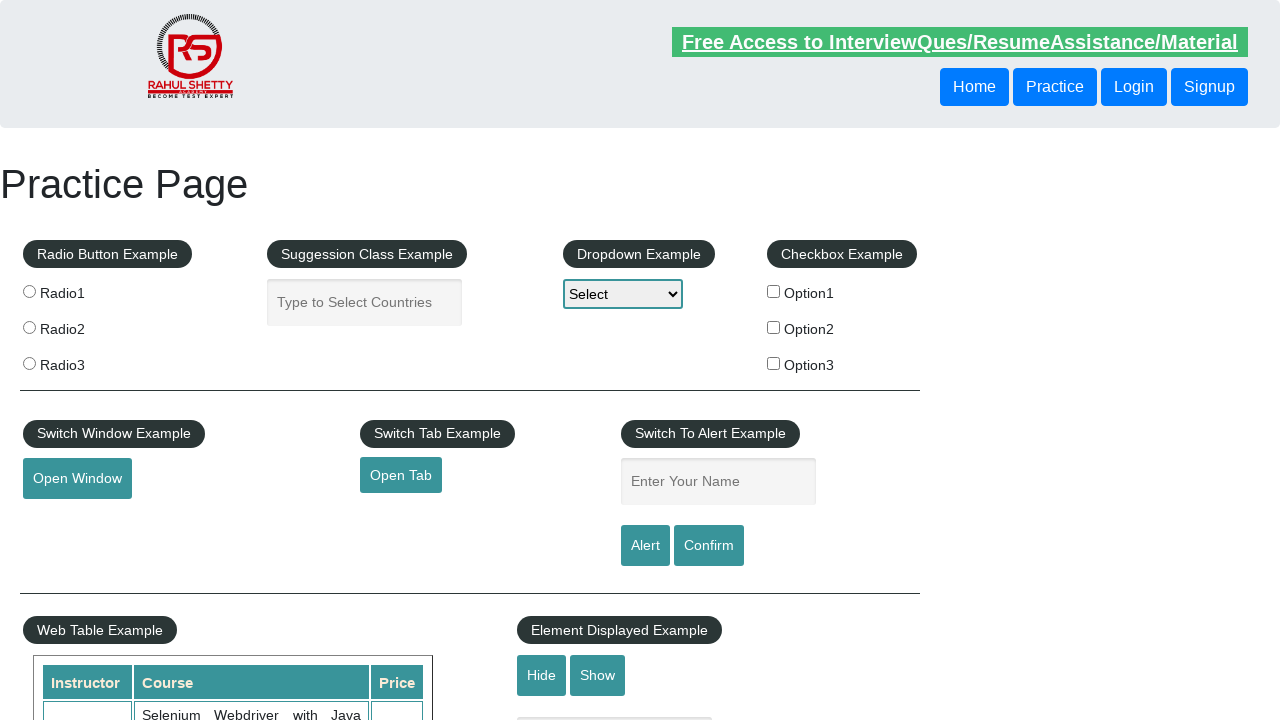

Navigated to practice automation page
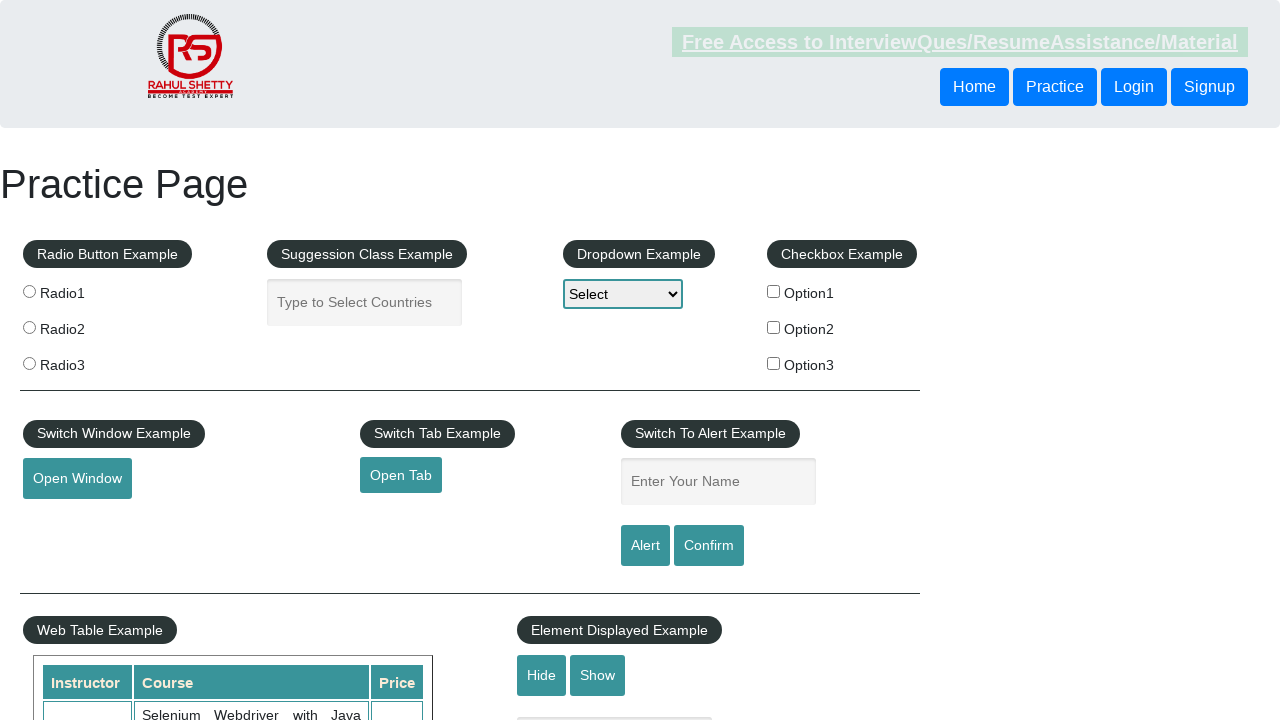

Verified soapui link is present on the page
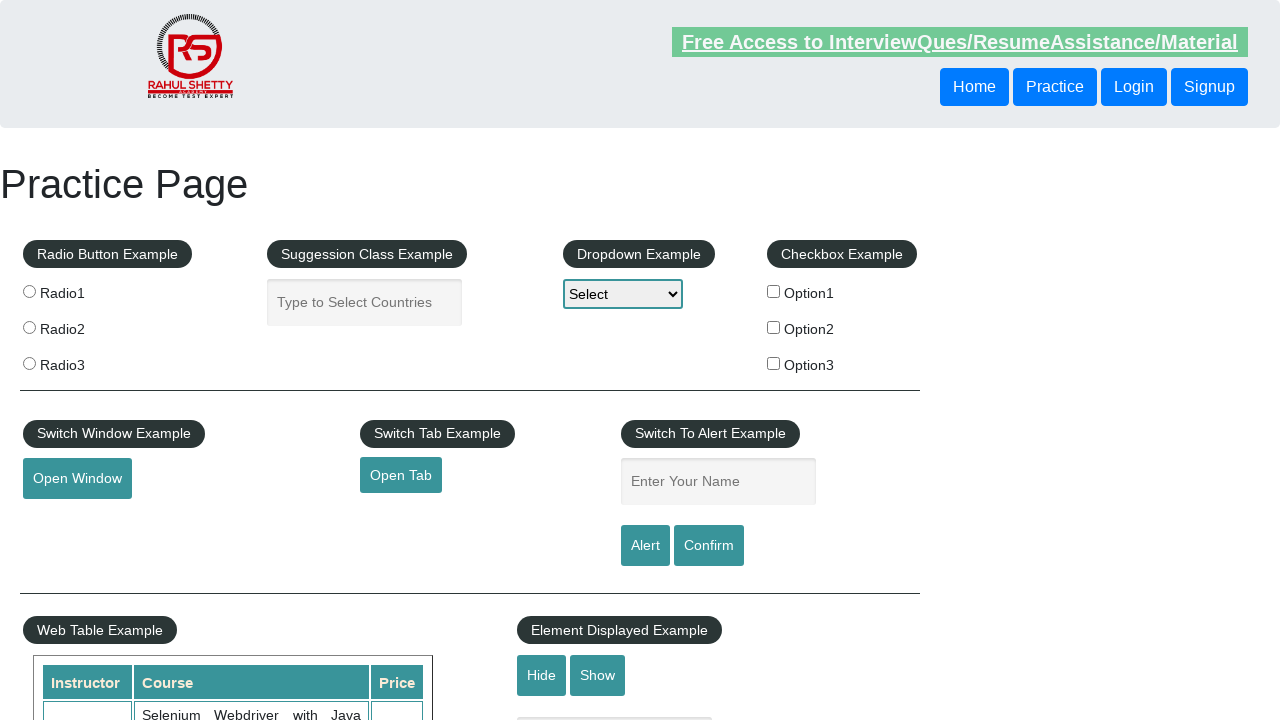

Verified 'Broken Link' text link is present on the page
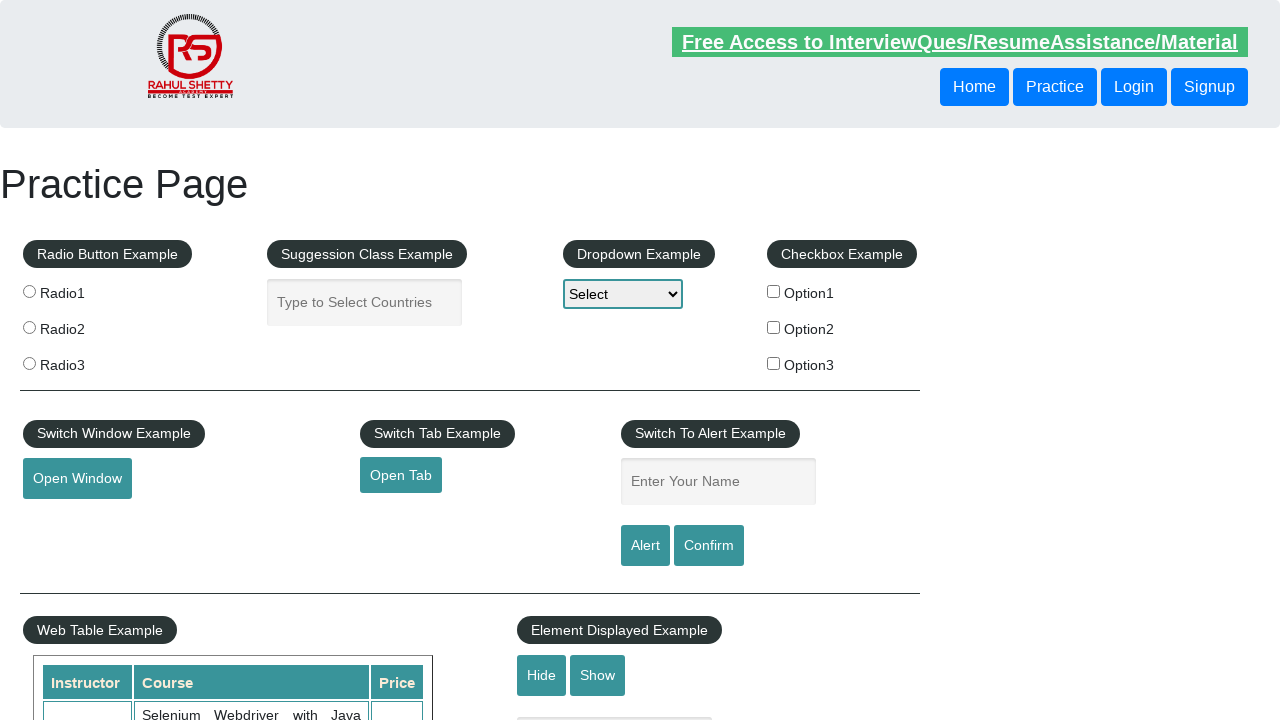

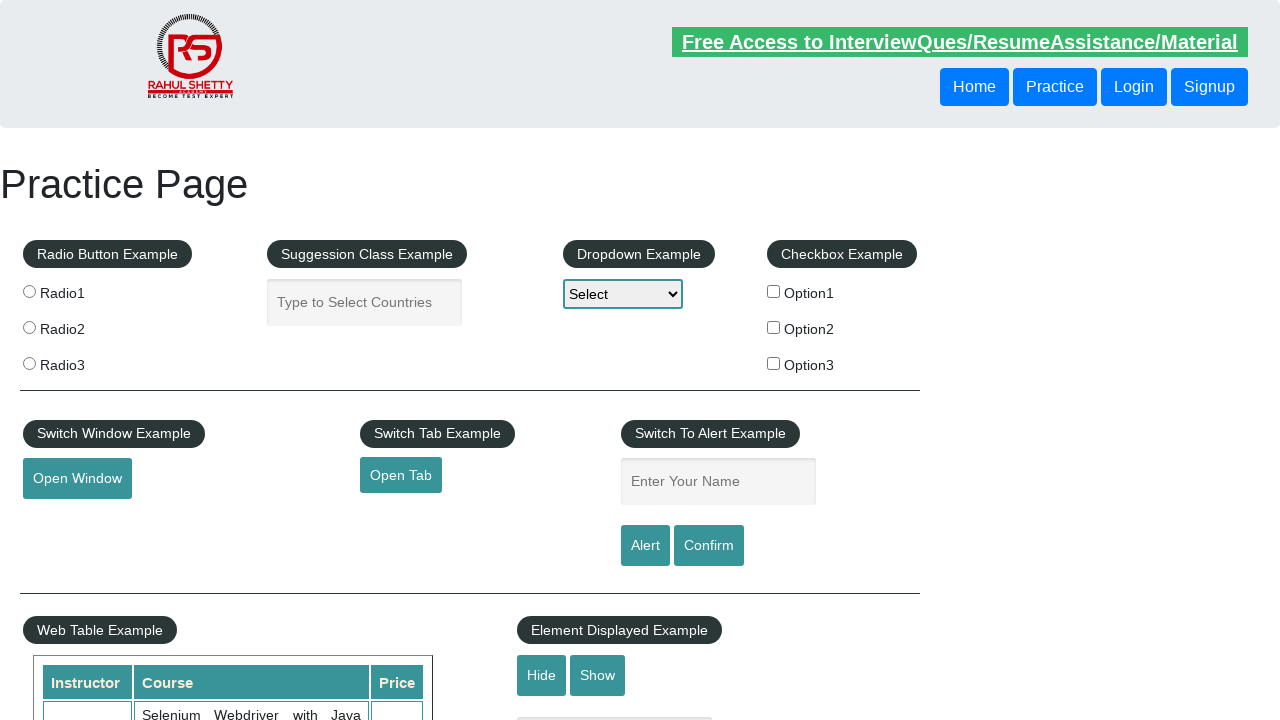